Validates that Mermaid diagrams on the Claude-Flow post render correctly as SVGs without any buttons inside the mermaid containers.

Starting URL: https://williamzujkowski.github.io/posts/supercharging-development-with-claude-flow-ai-swarm-intelligence-for-modern-engineering/

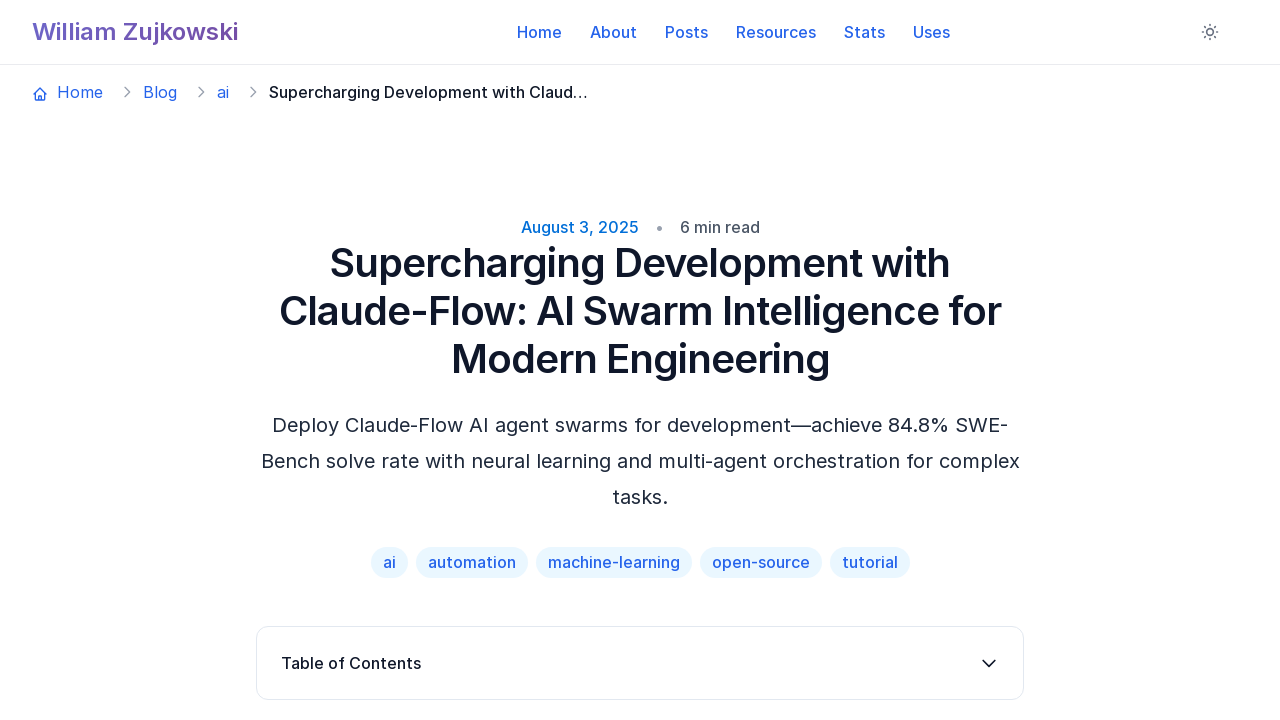

Waited for page to reach networkidle load state
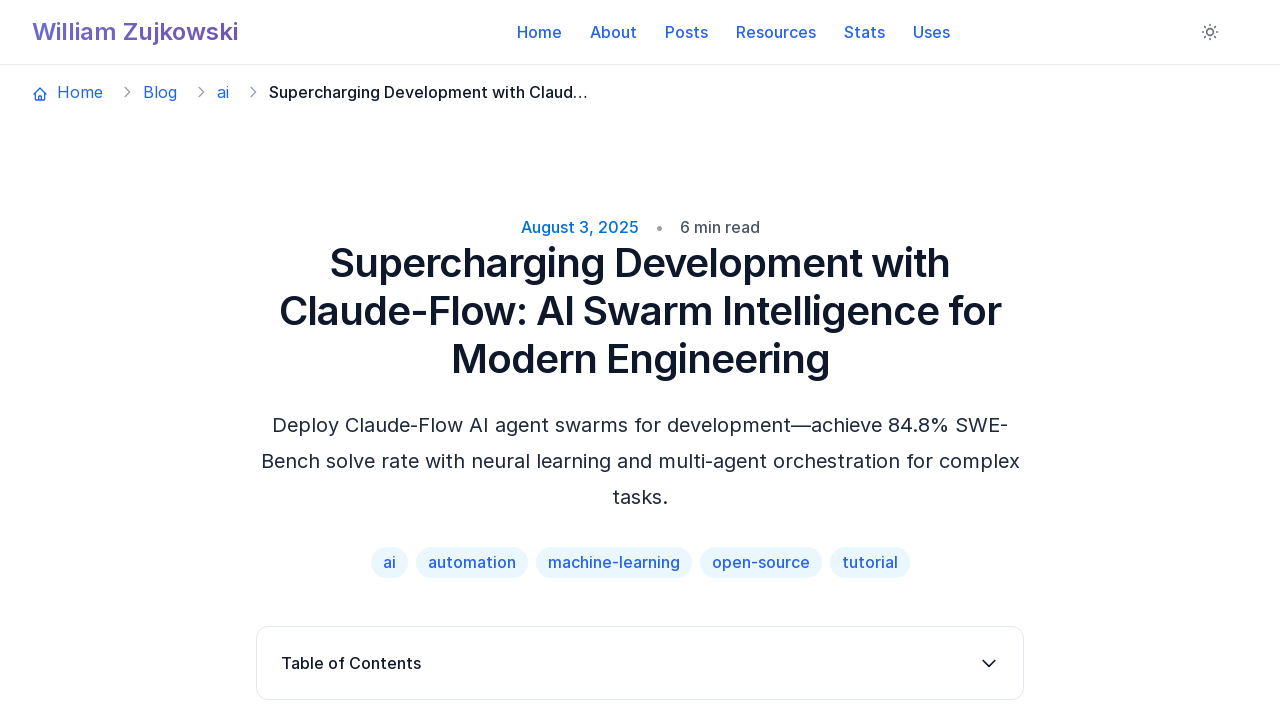

Waited 2000ms for page to fully render
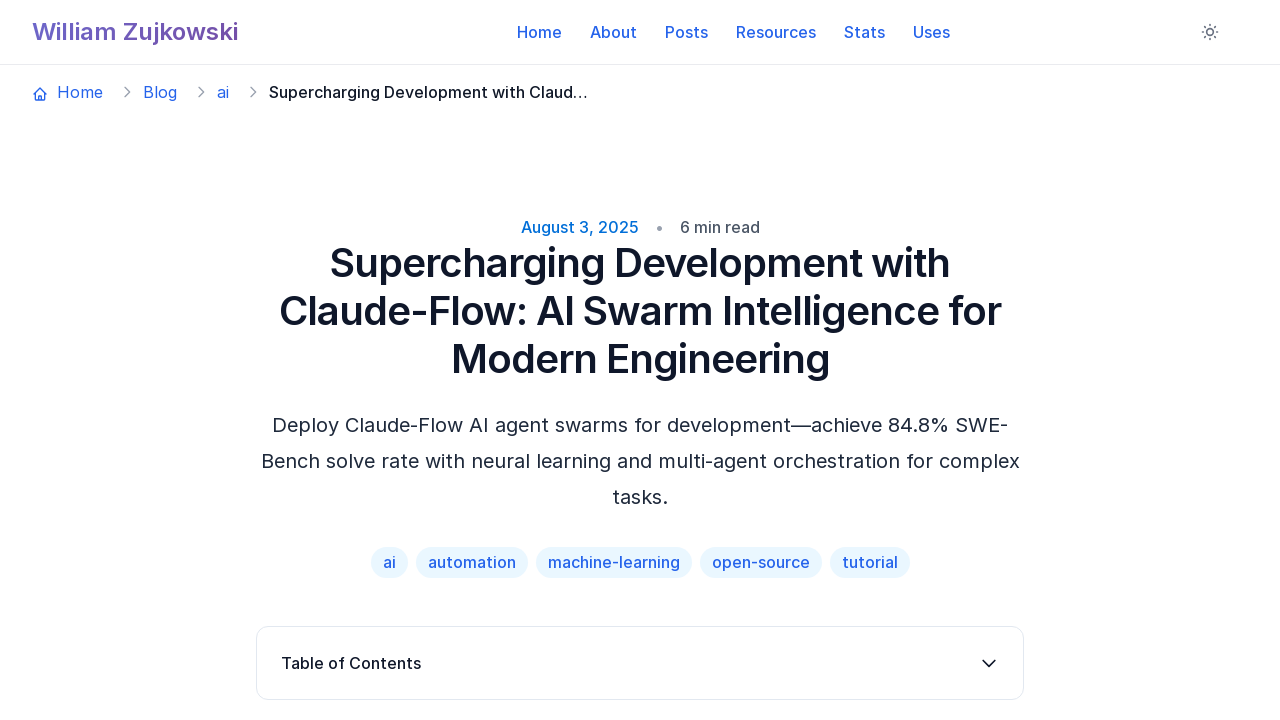

Found 2 mermaid containers
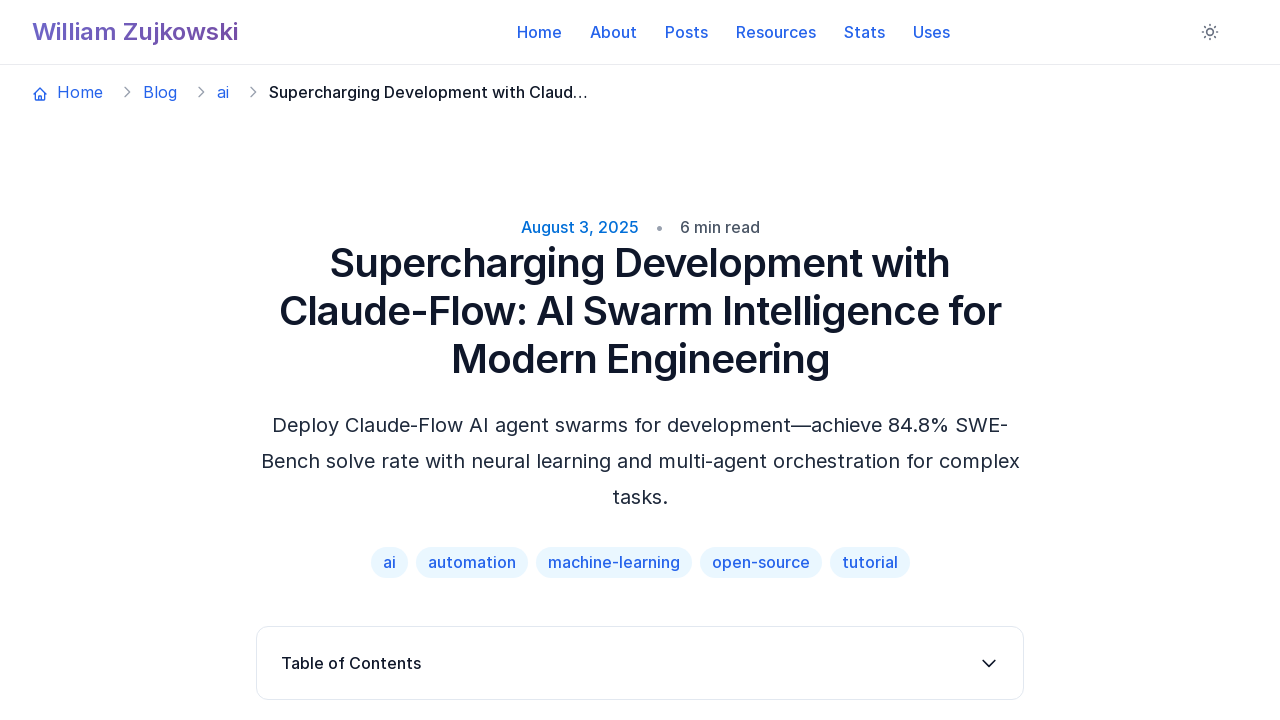

Found 2 mermaid SVG elements
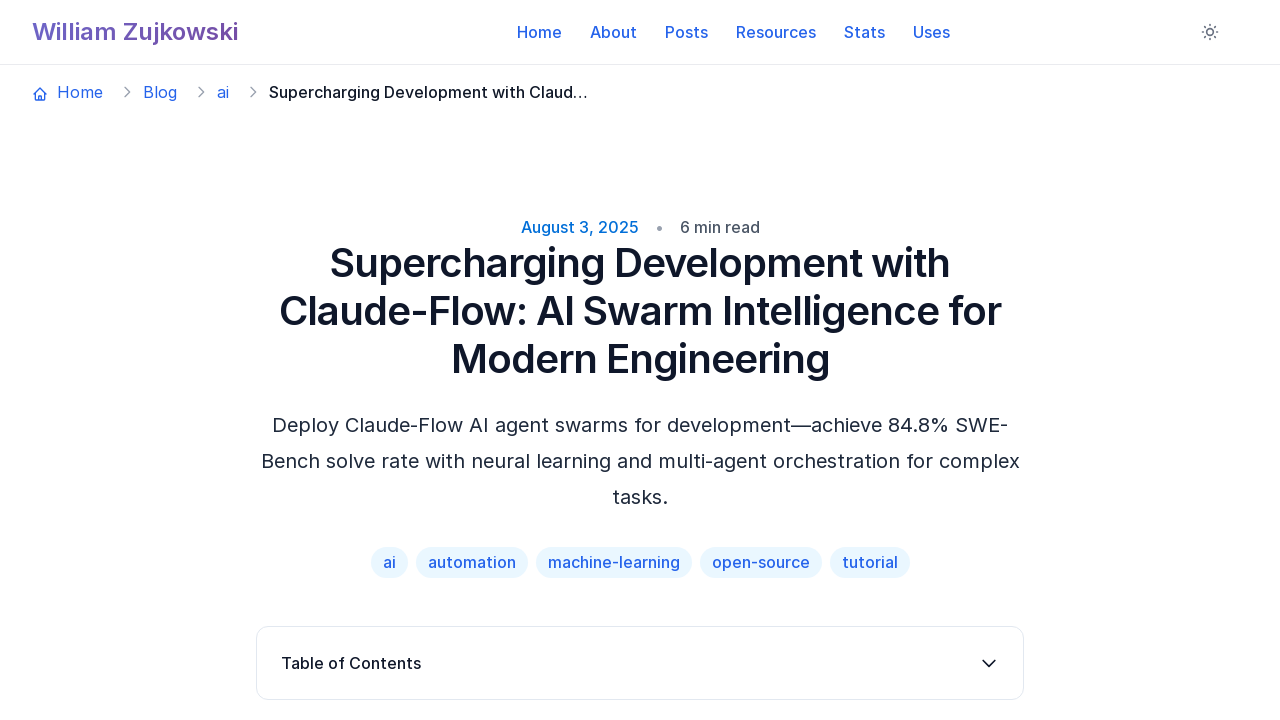

Verified mermaid container 1 has no buttons
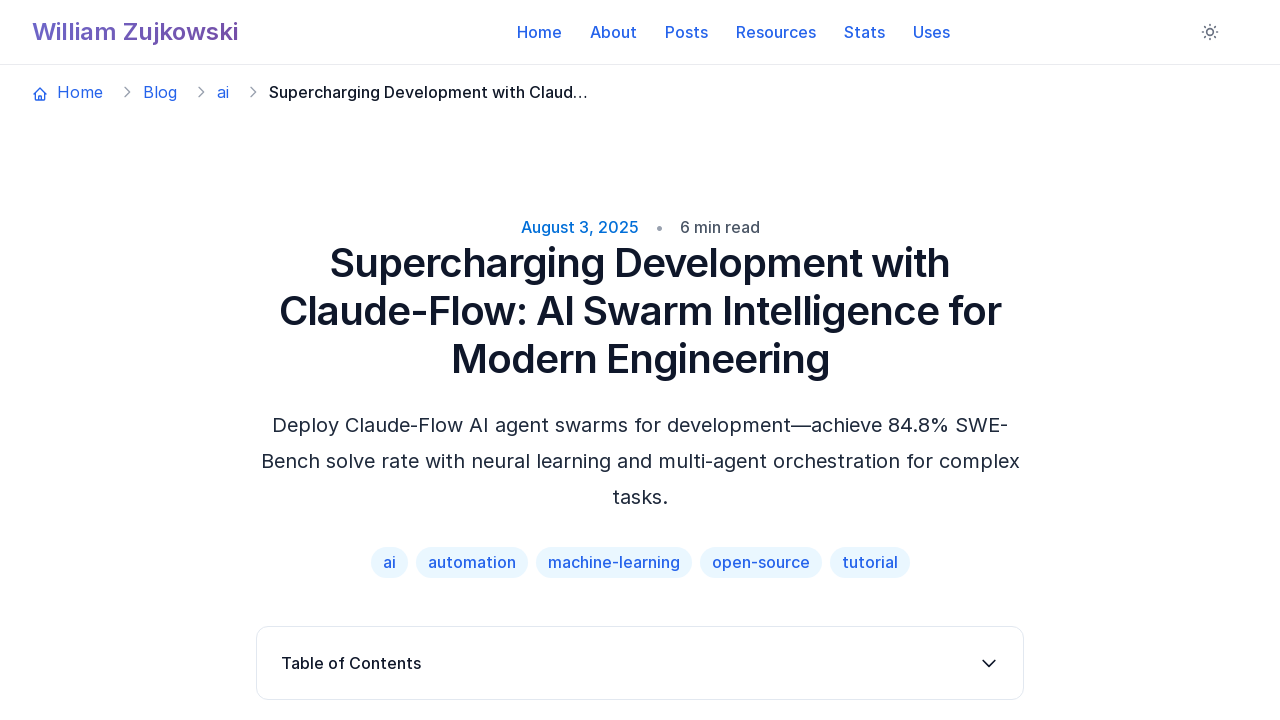

Verified mermaid container 2 has no buttons
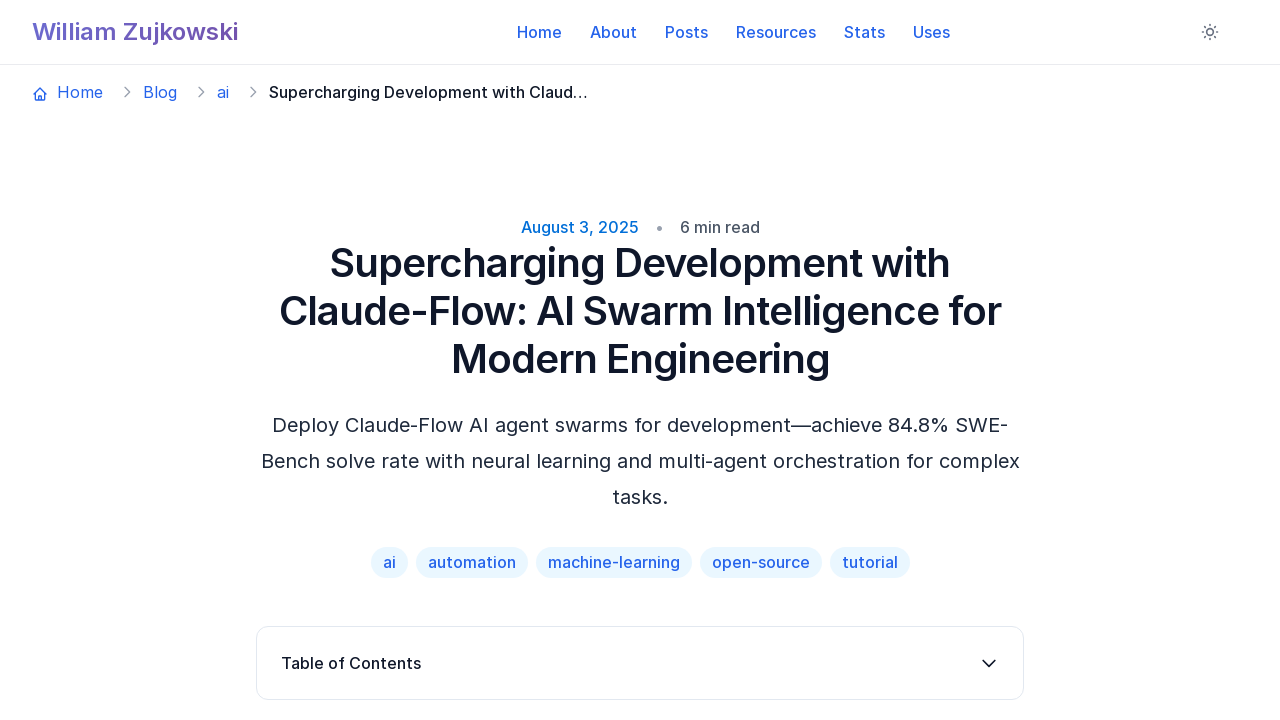

Scrolled first mermaid container into view
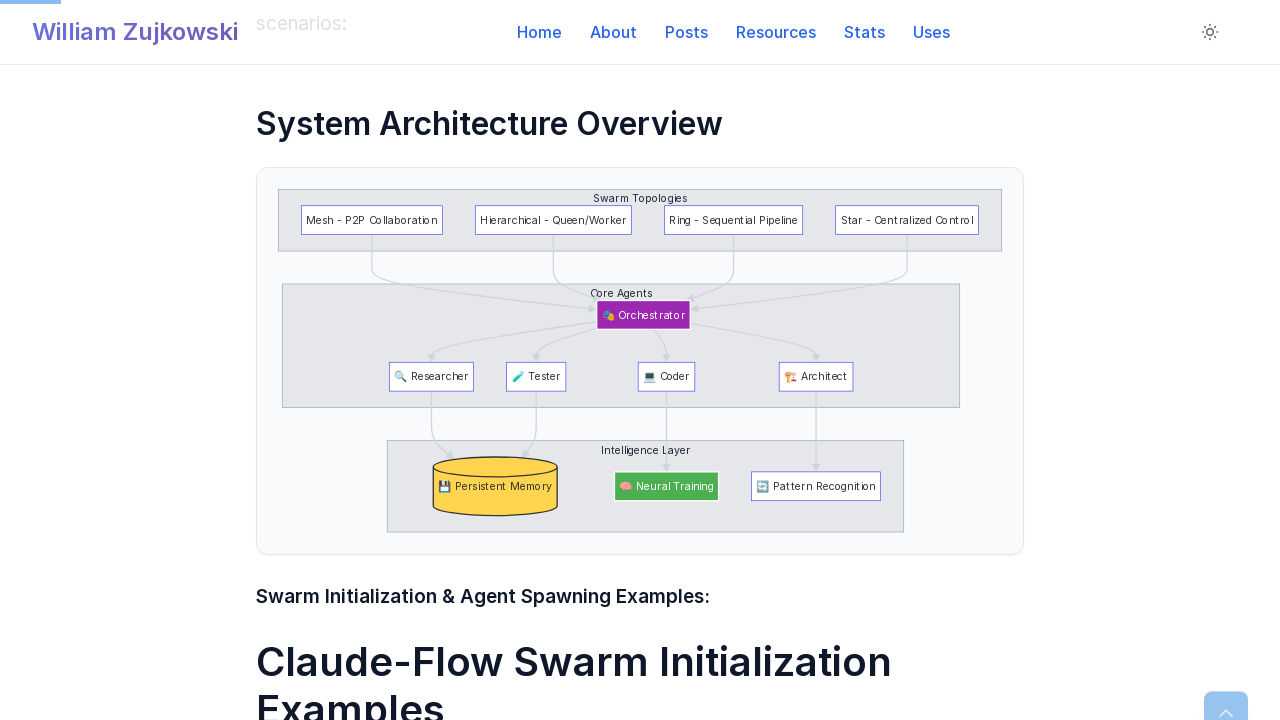

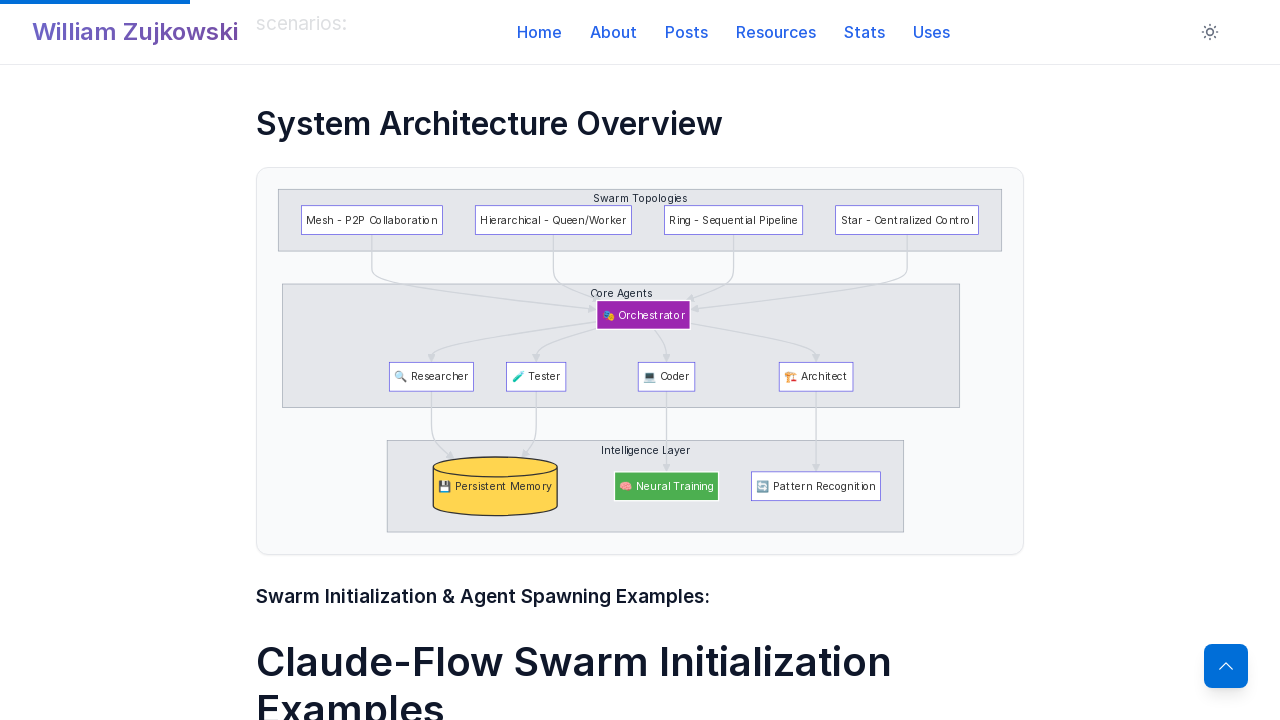